Navigates to UltimateQA's HTML elements practice page for automation testing. The test simply loads the page without performing additional interactions.

Starting URL: https://ultimateqa.com/simple-html-elements-for-automation/

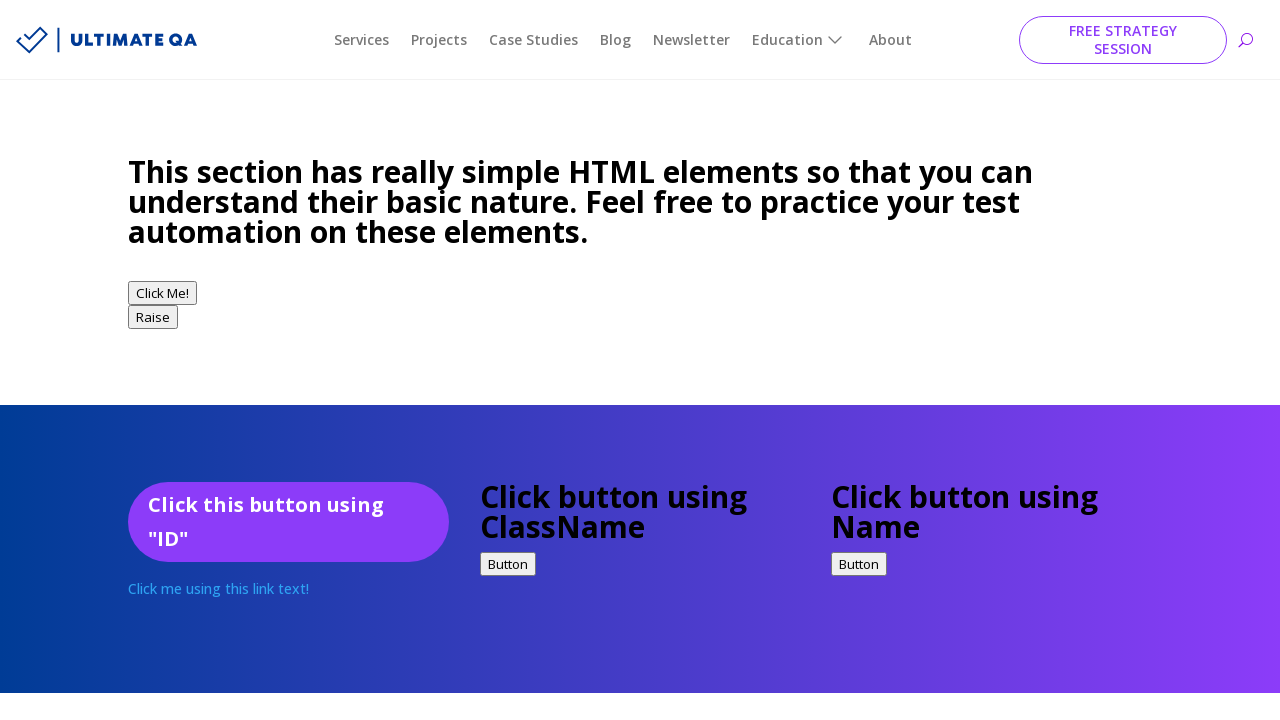

Navigated to UltimateQA's HTML elements practice page
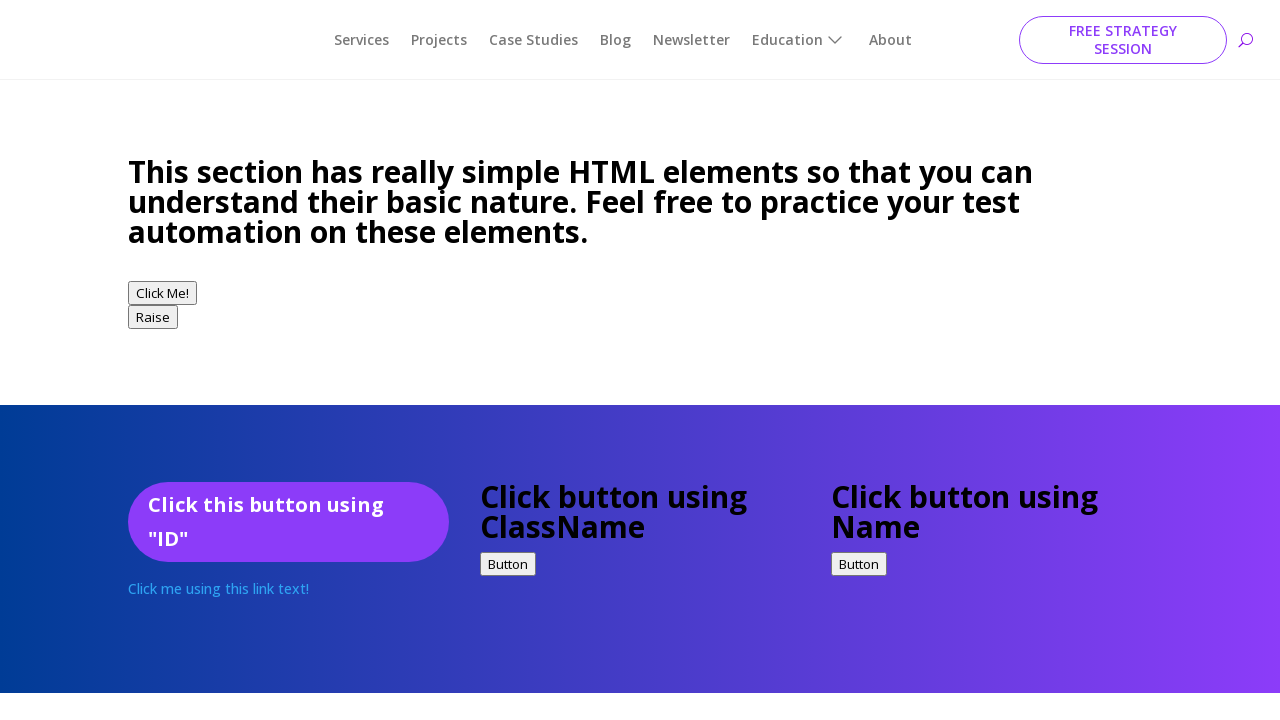

Page DOM content loaded
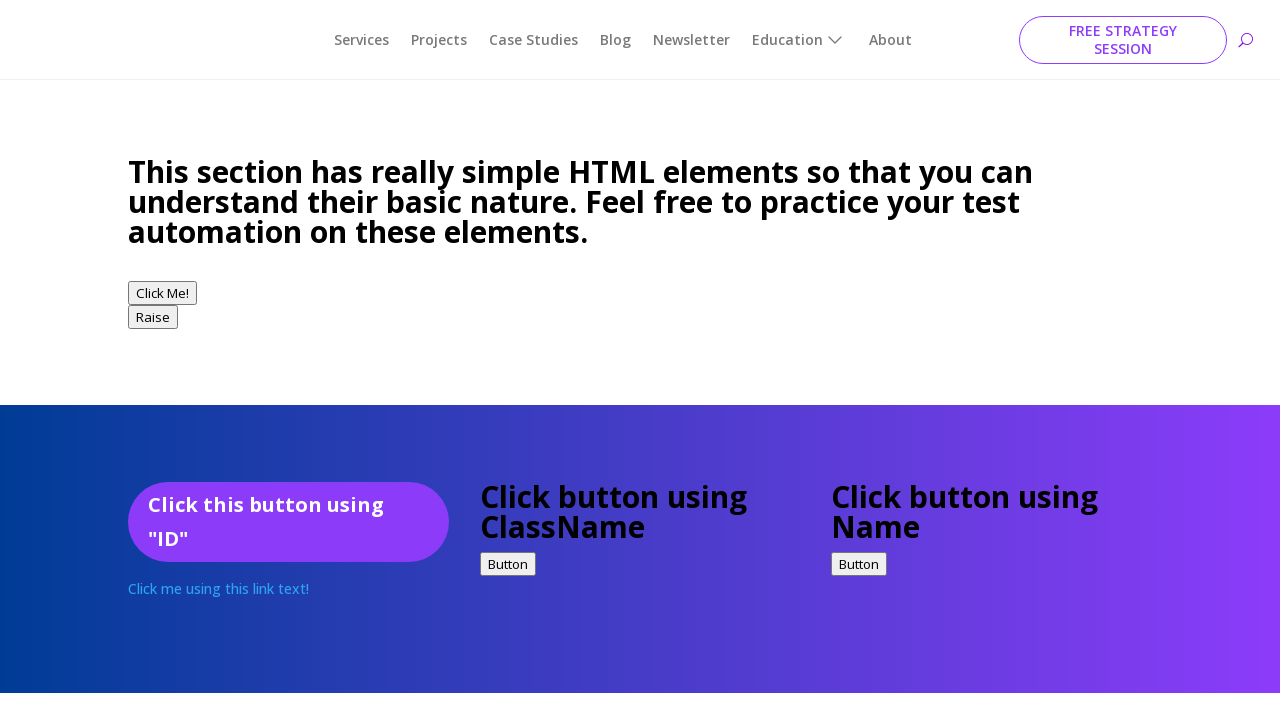

Body element is present, main content verified
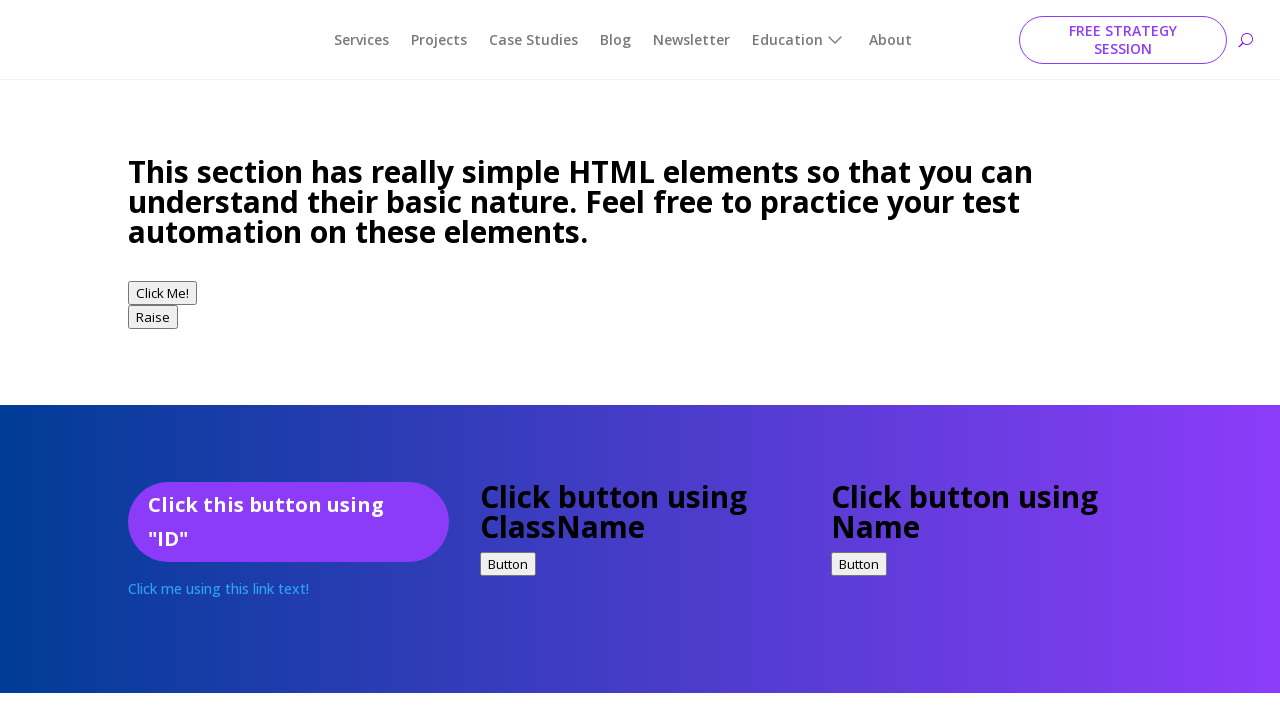

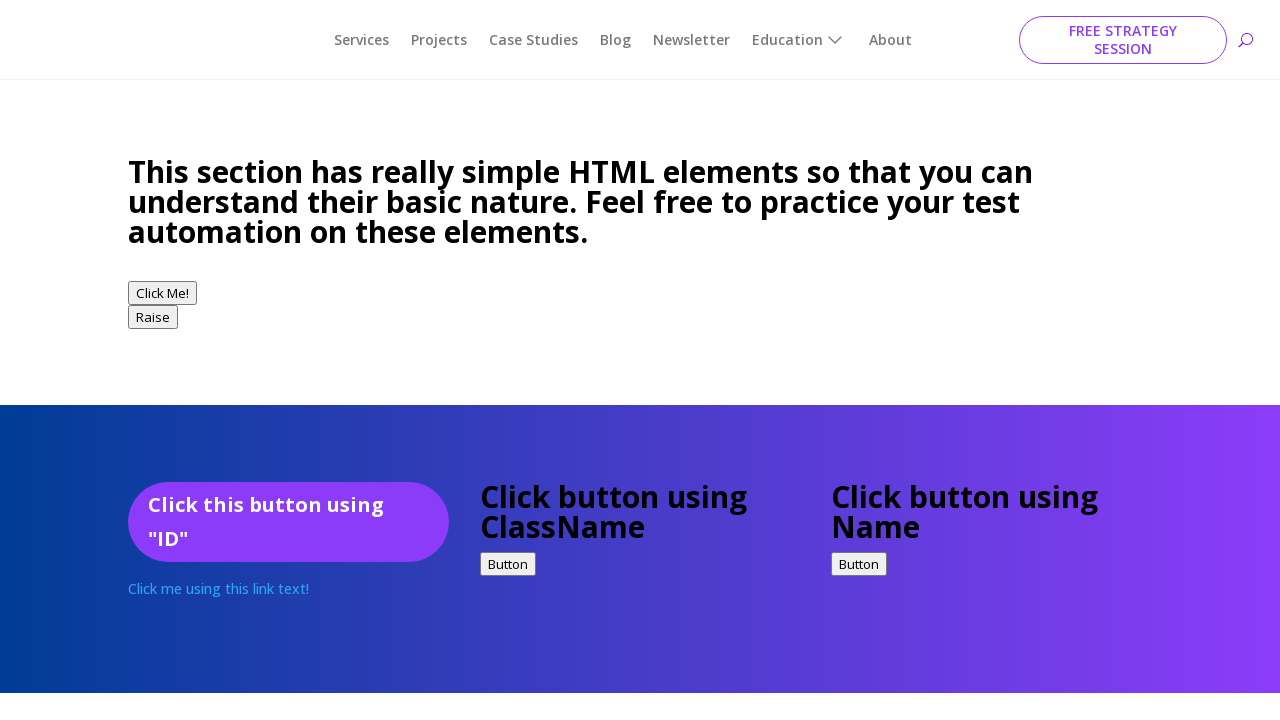